Tests clicking a blue button that has a dynamically generated ID on the UI Testing Playground site, demonstrating handling of elements with non-static identifiers.

Starting URL: http://uitestingplayground.com/dynamicid

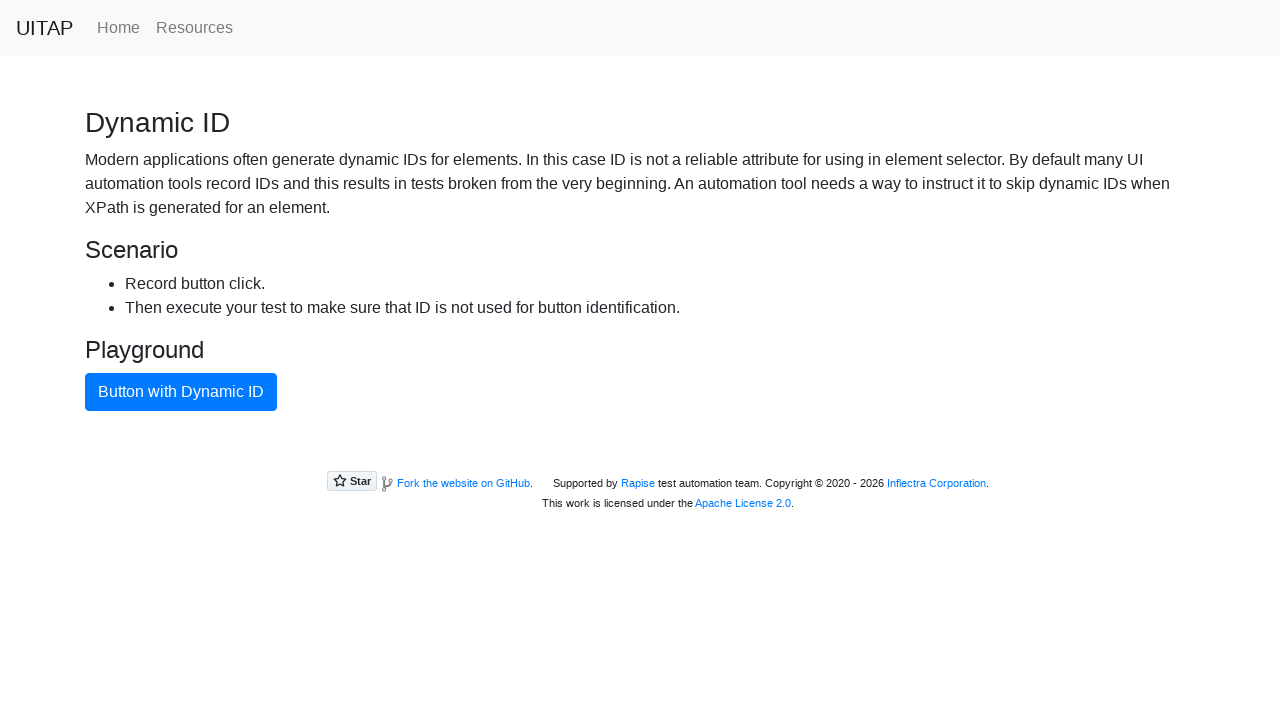

Waited for blue button with dynamic ID to be visible
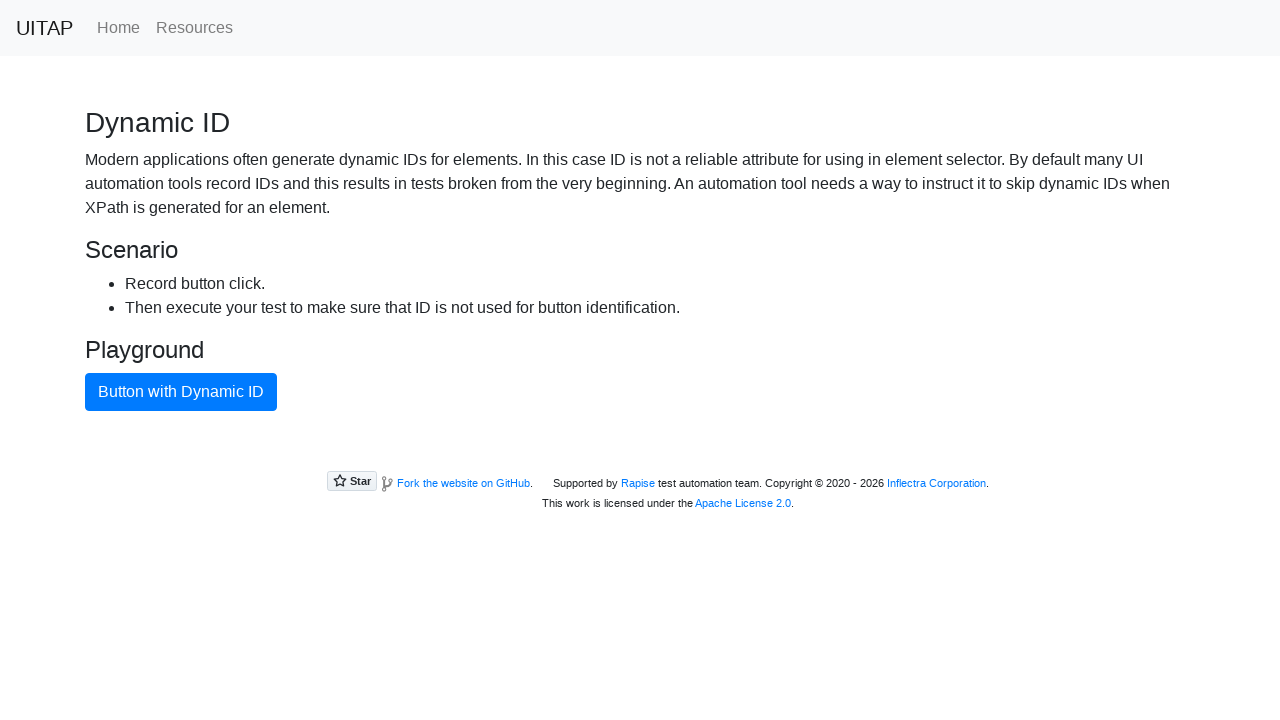

Clicked the blue button with dynamically generated ID at (181, 392) on .btn-primary
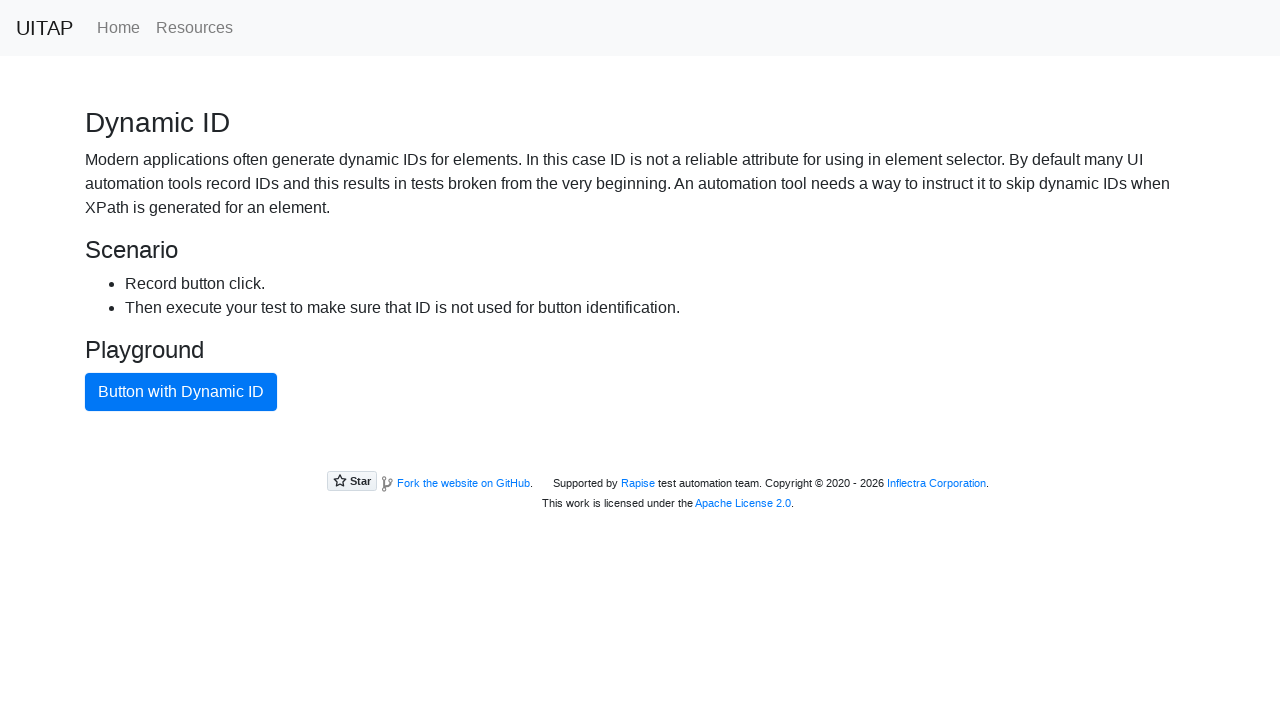

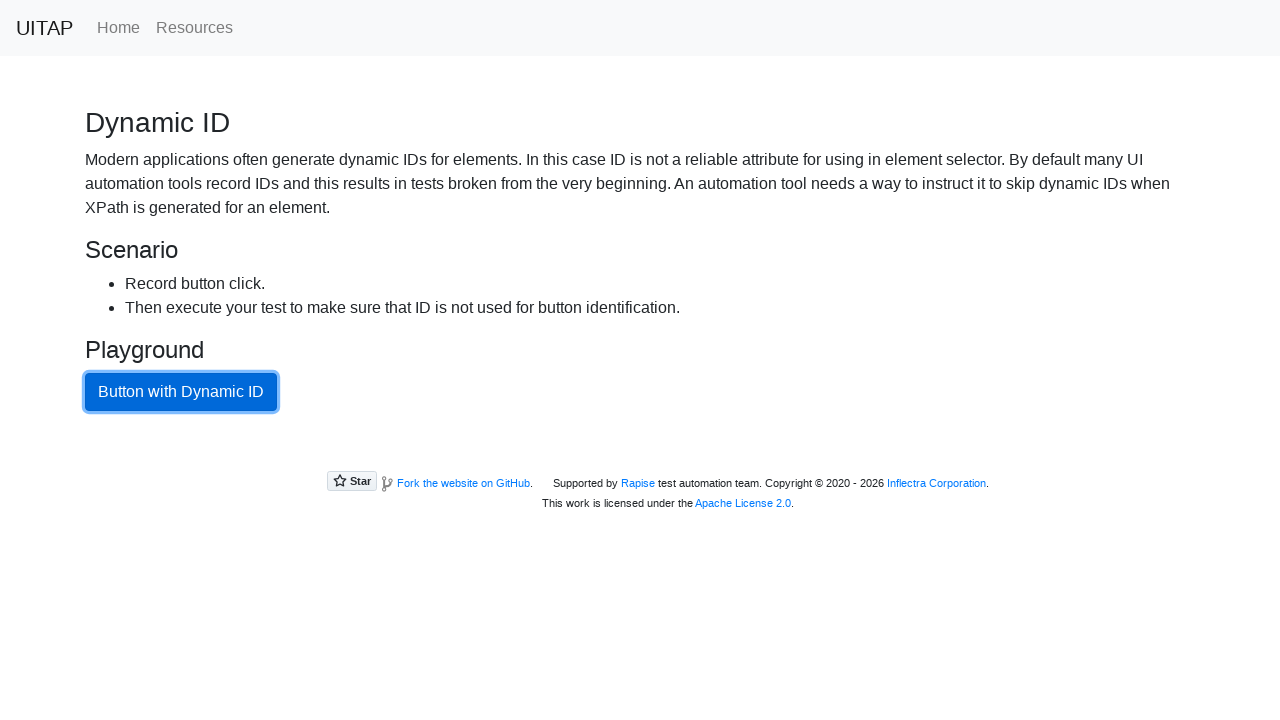